Tests page rendering at multiple desktop resolutions (1920x1080, 1366x768, 1536x864) by navigating to the page and setting different viewport sizes.

Starting URL: https://www.getcalley.com/calley-call-from-browser

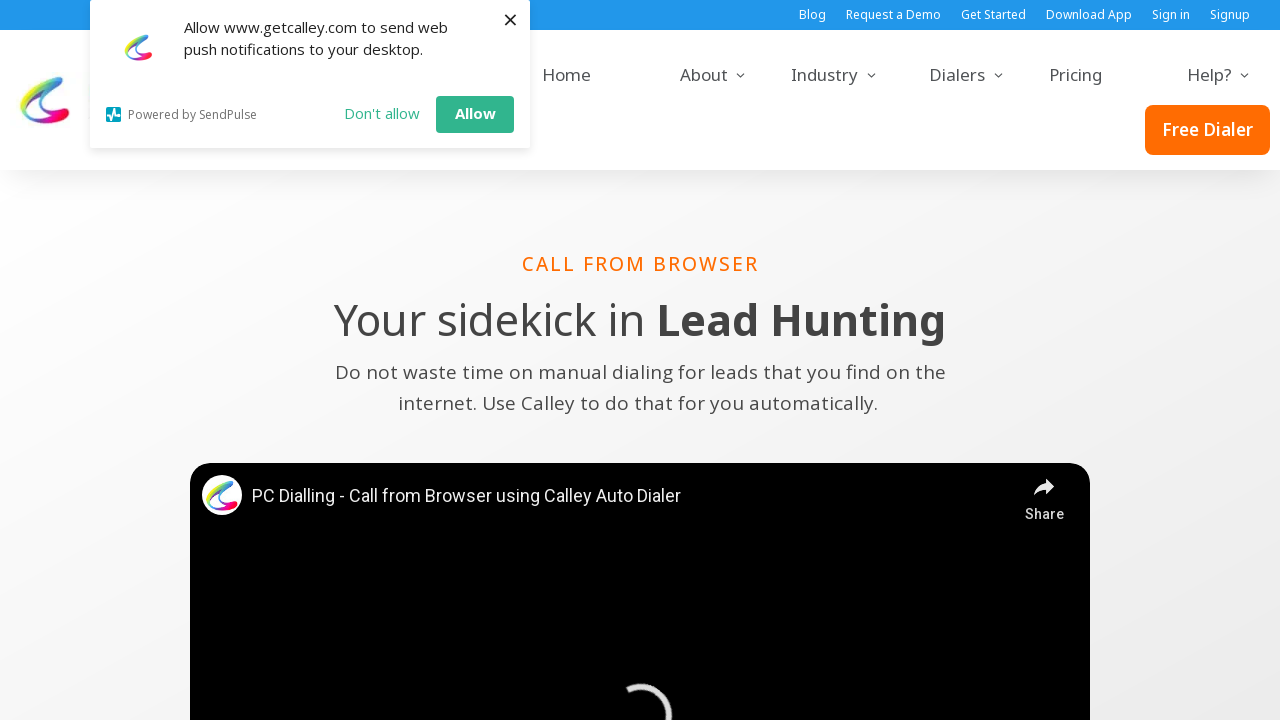

Set viewport size to 1920x1080
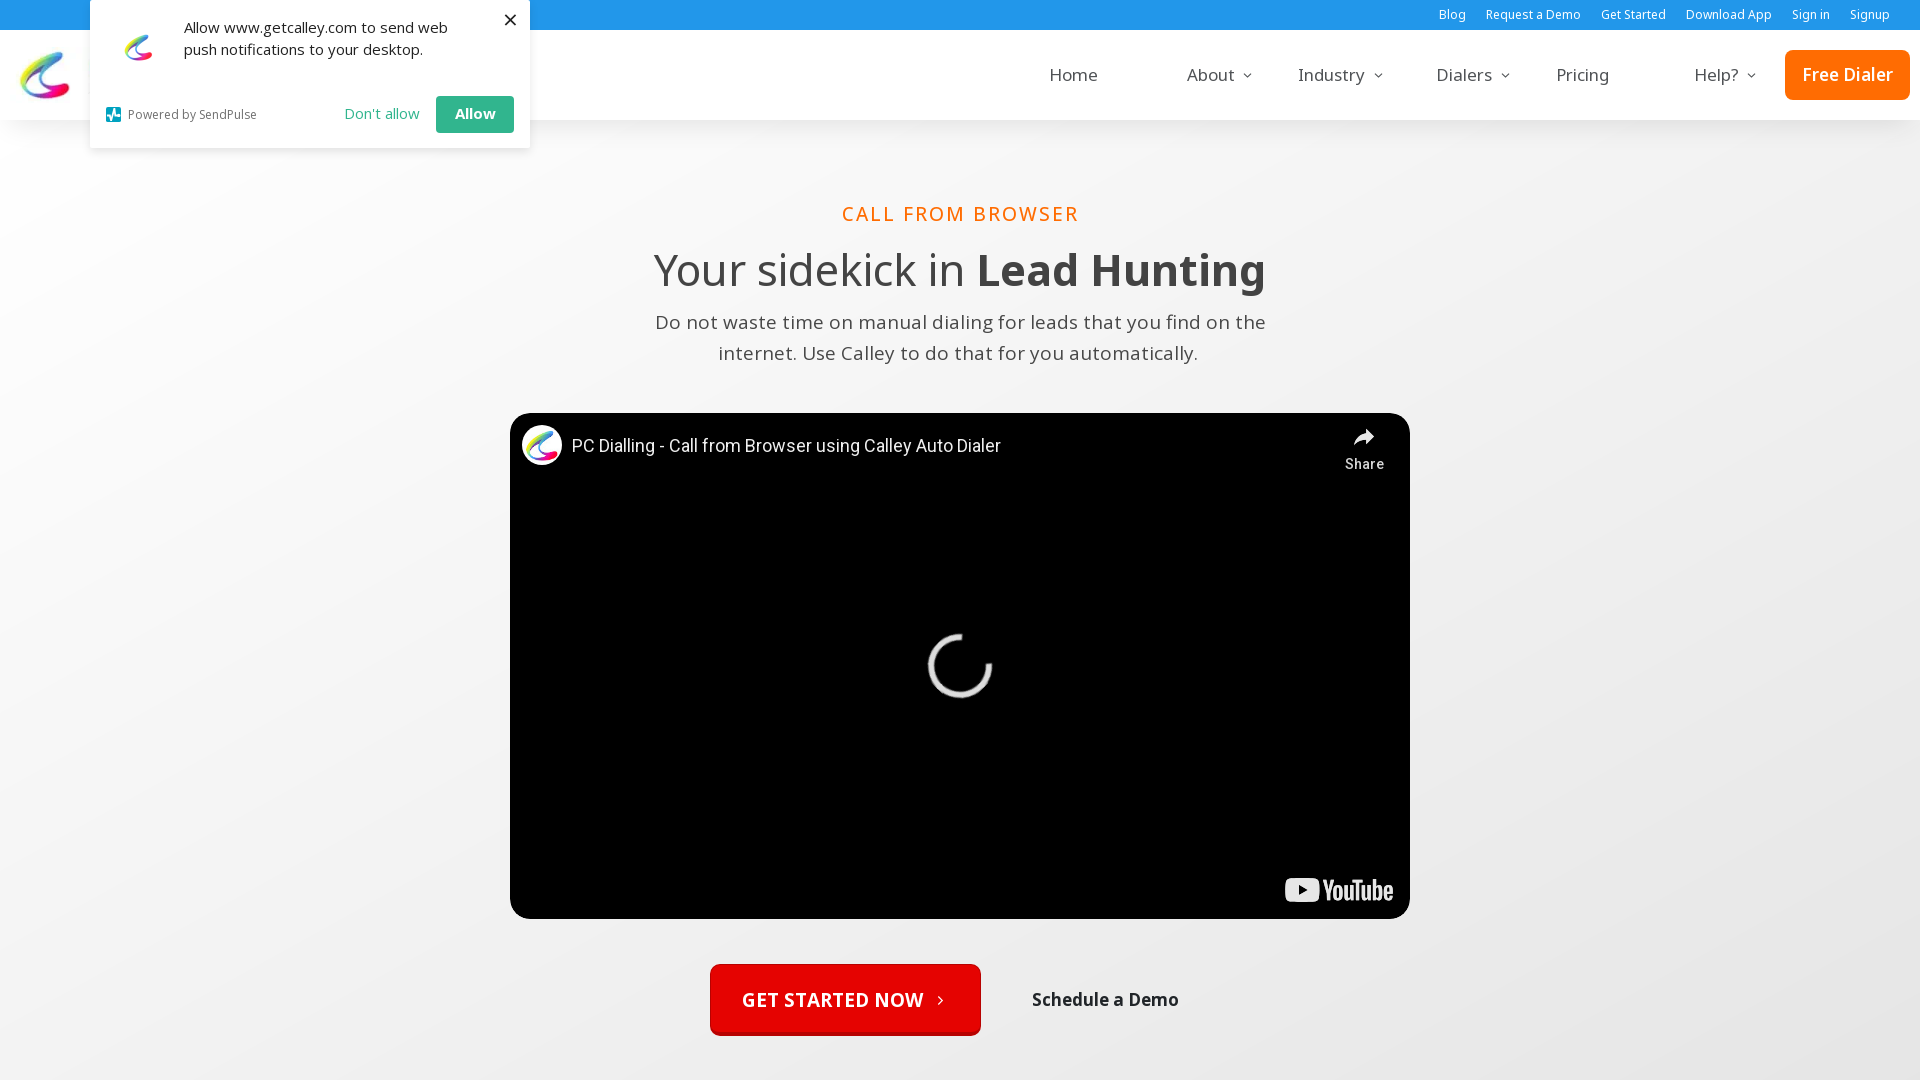

Navigated to Calley page at 1920x1080 resolution
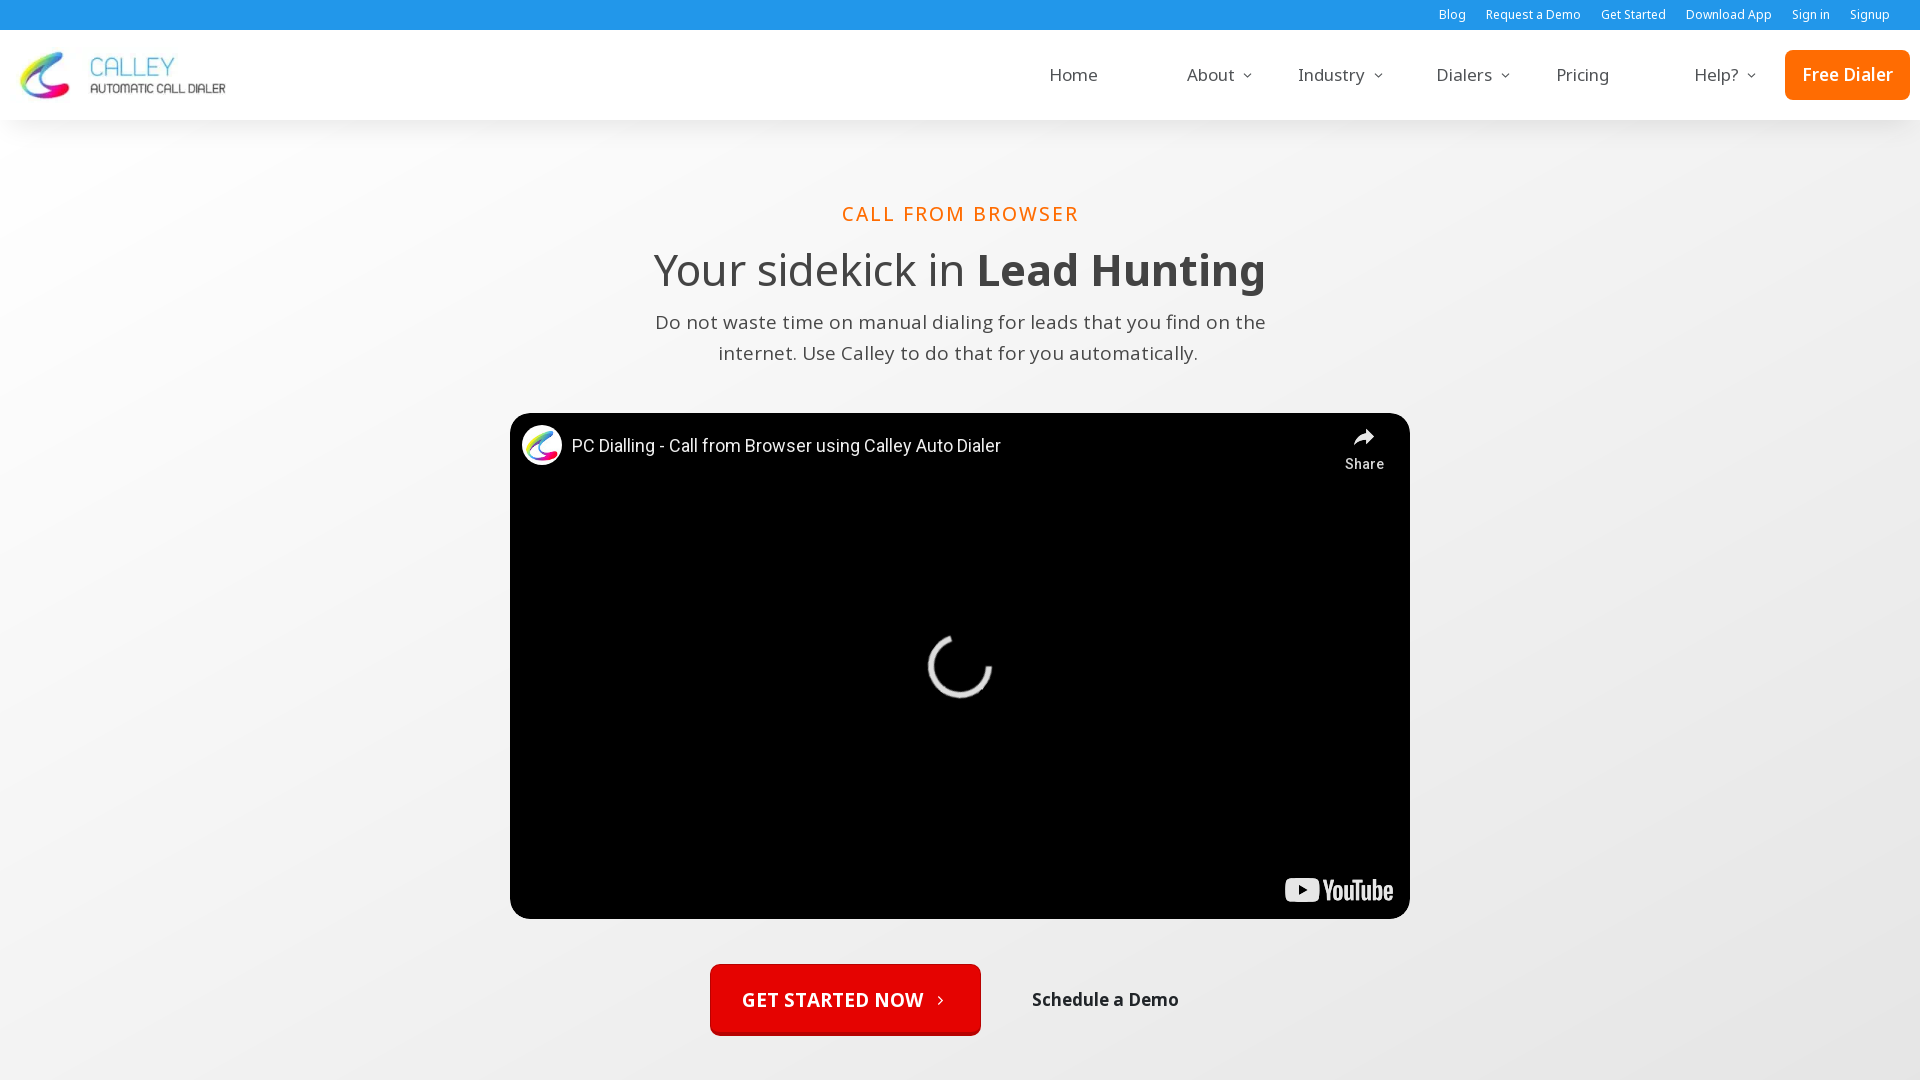

Page loaded and network idle at 1920x1080 resolution
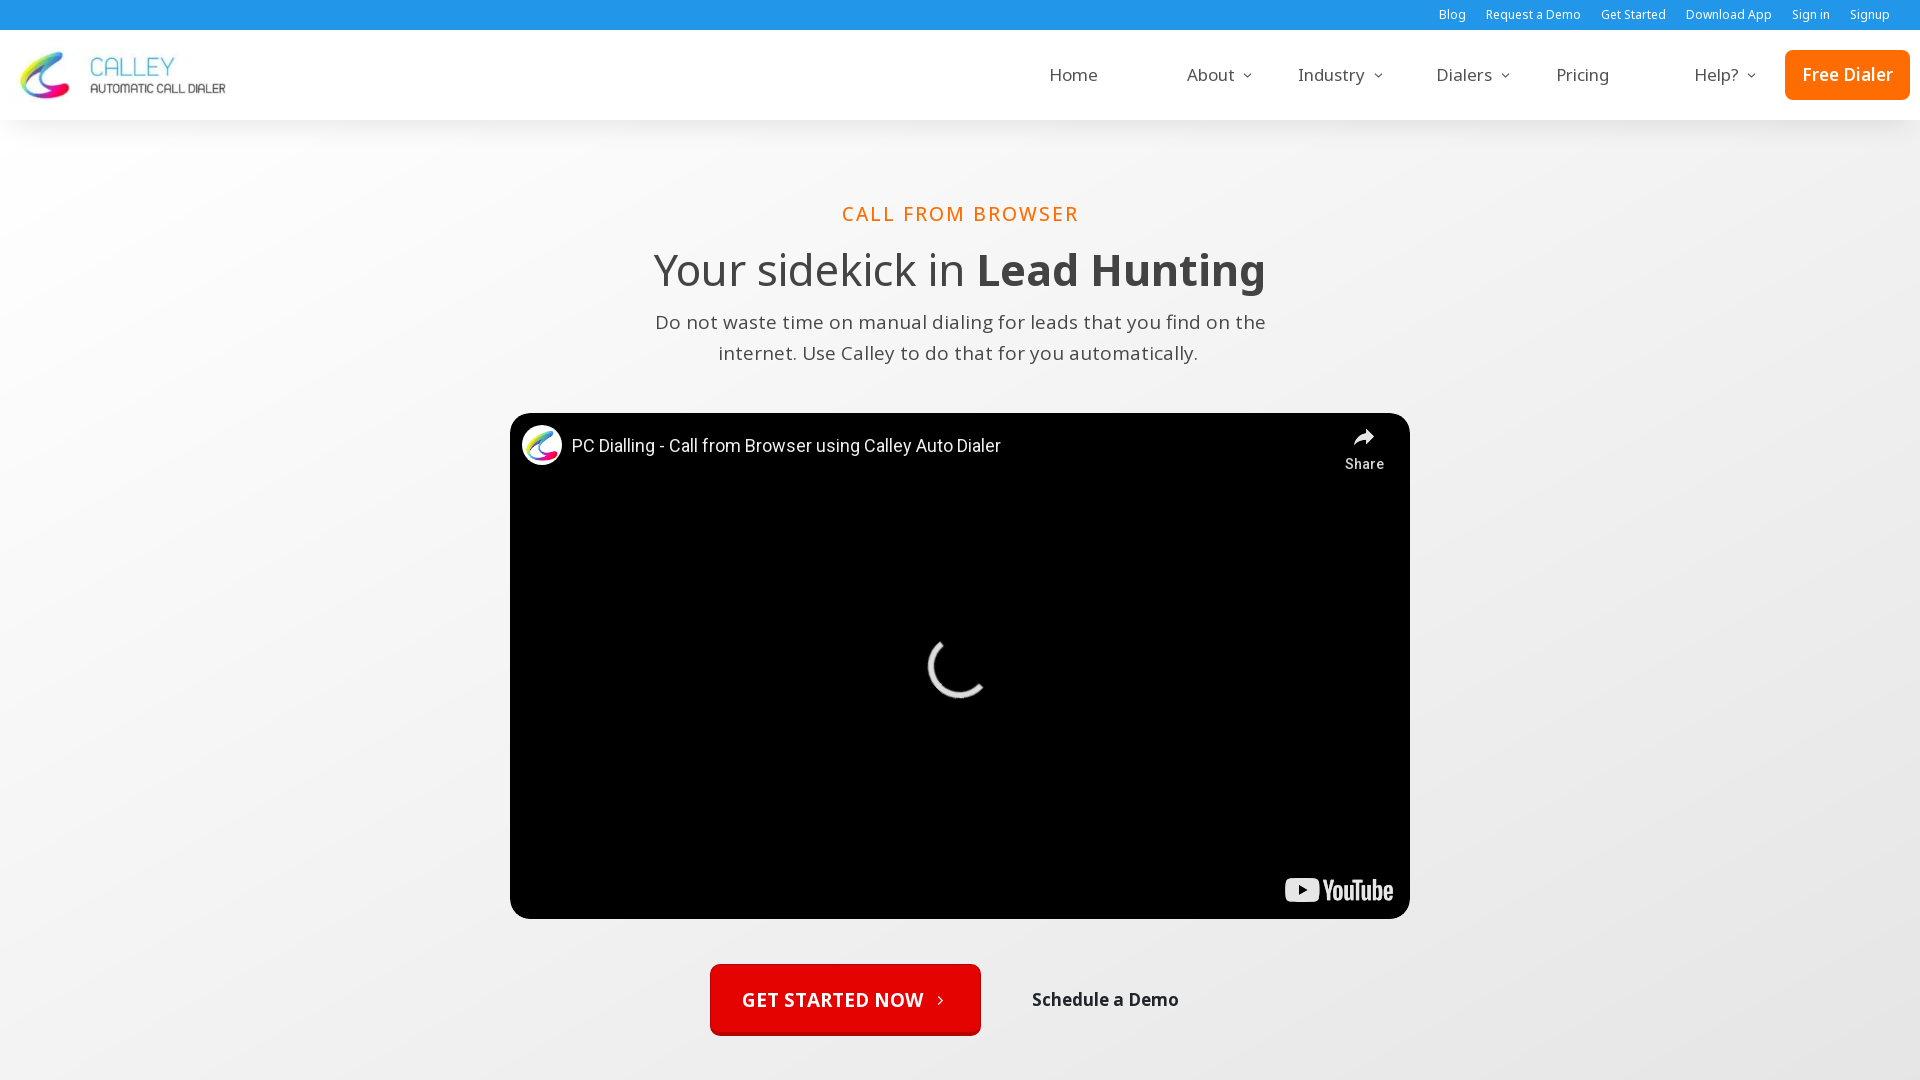

Set viewport size to 1366x768
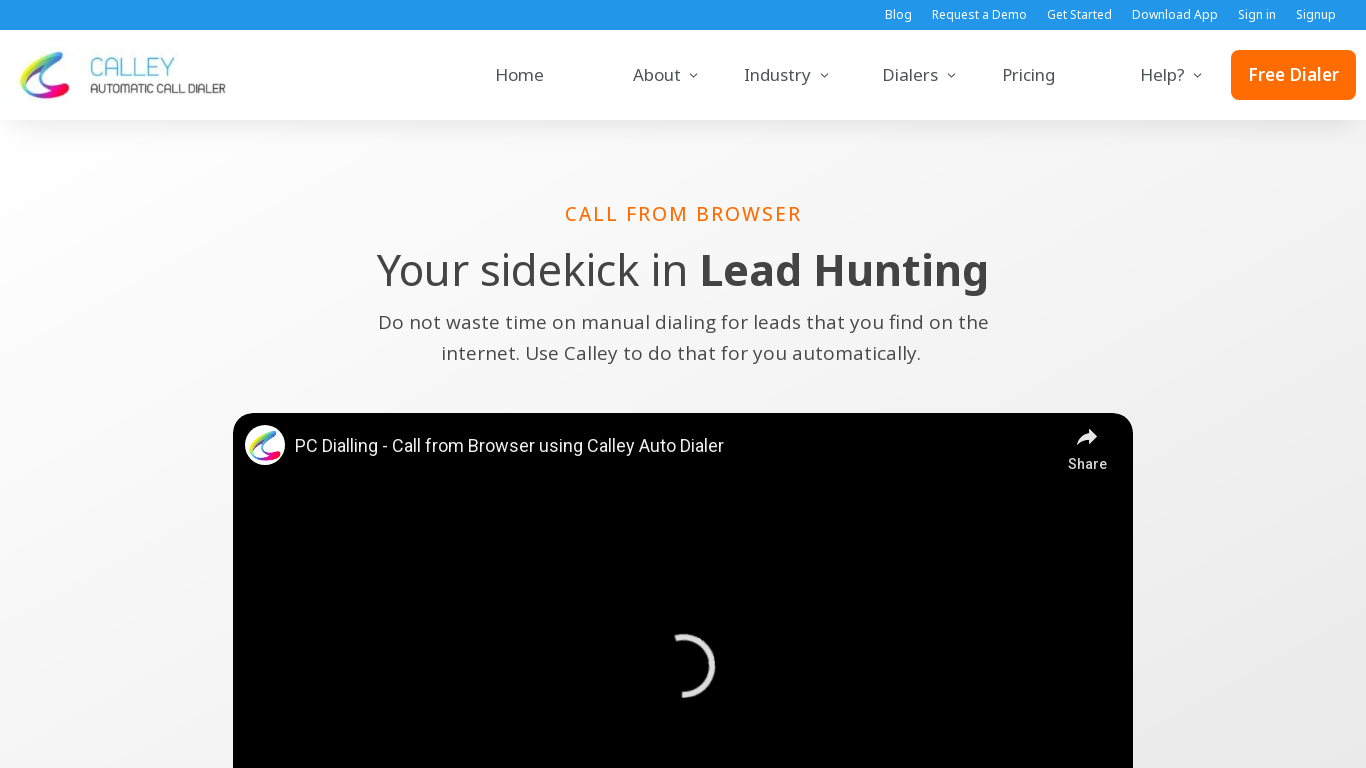

Navigated to Calley page at 1366x768 resolution
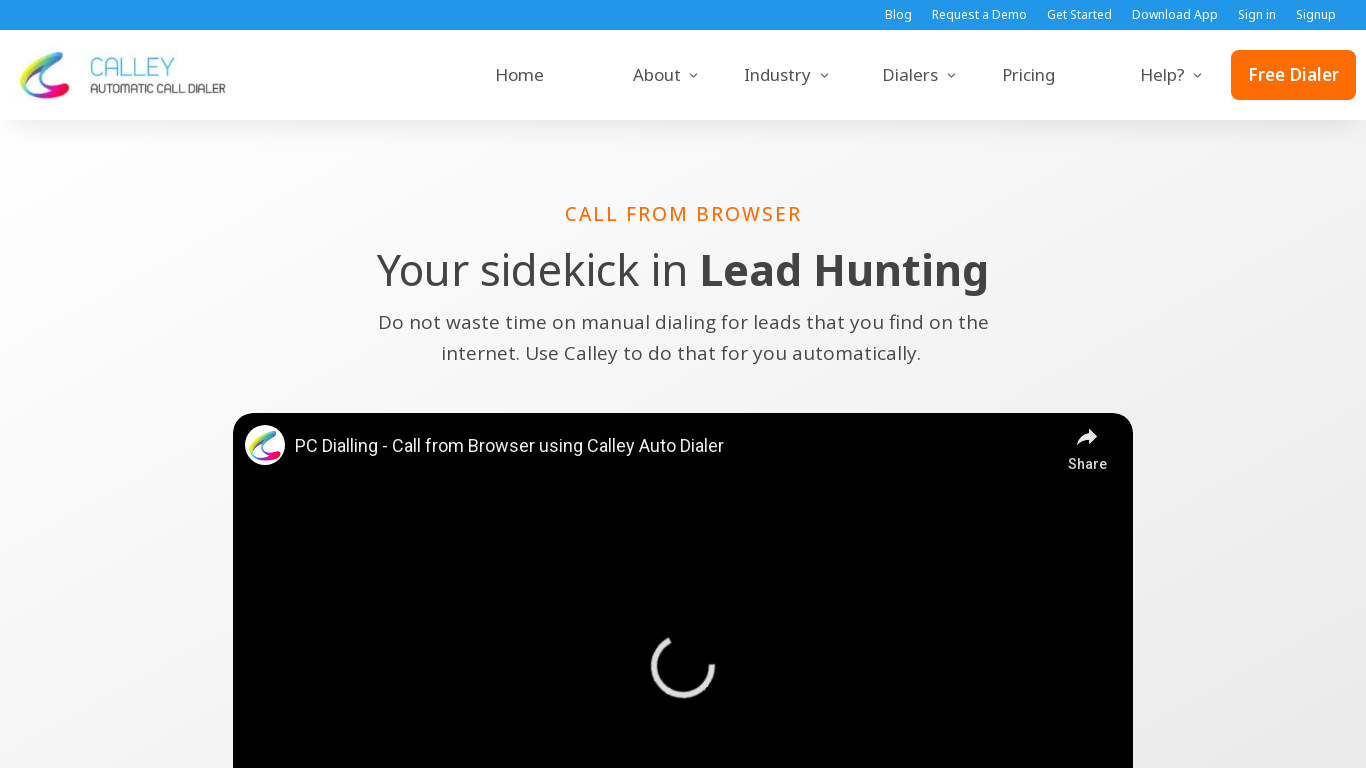

Page loaded and network idle at 1366x768 resolution
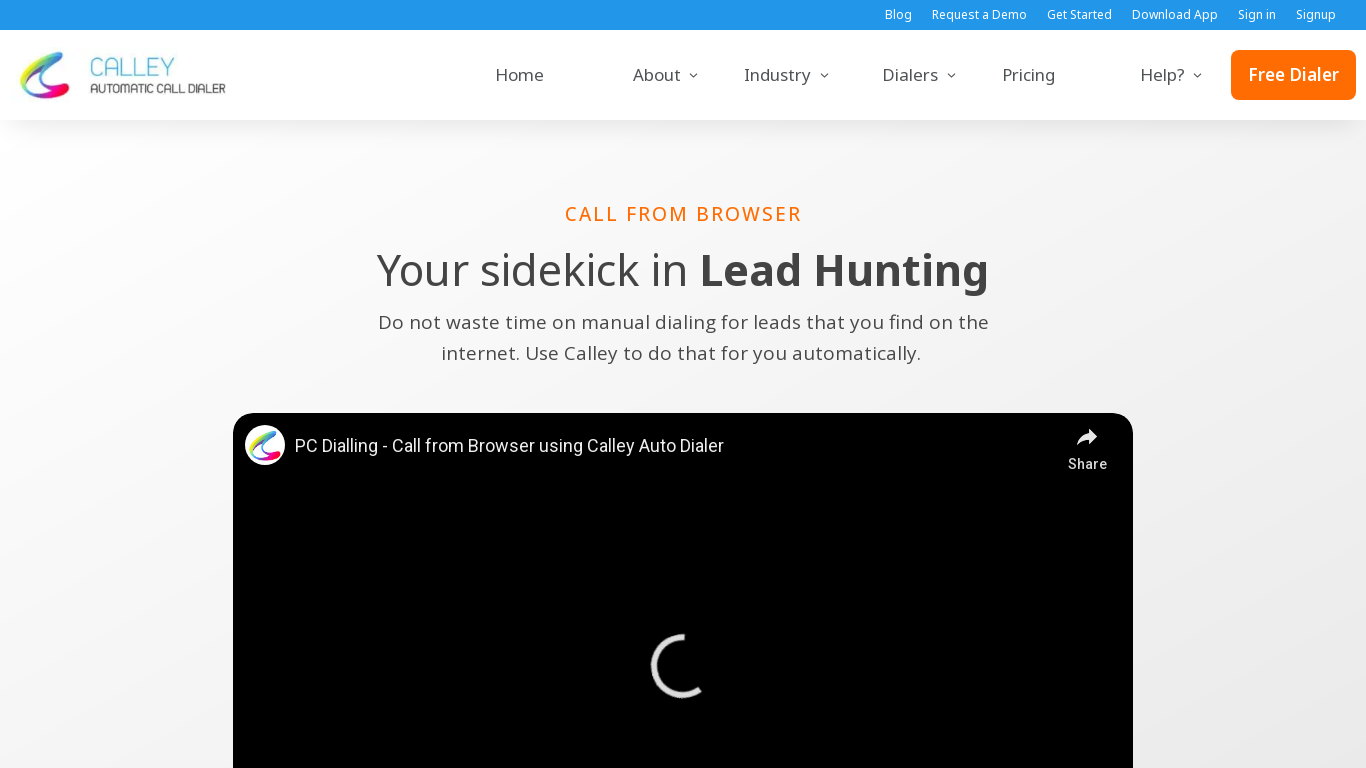

Set viewport size to 1536x864
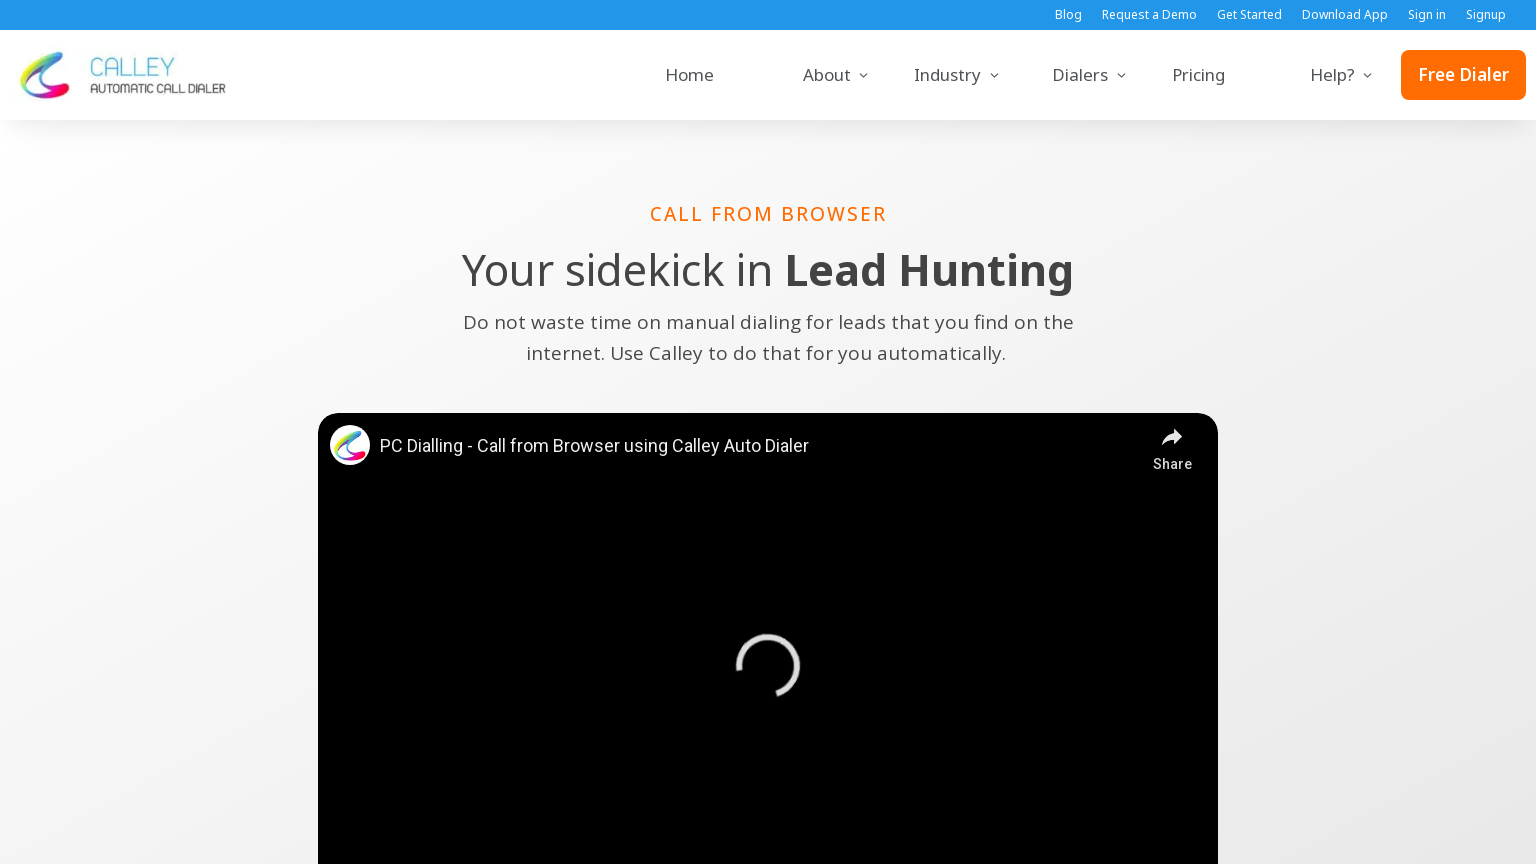

Navigated to Calley page at 1536x864 resolution
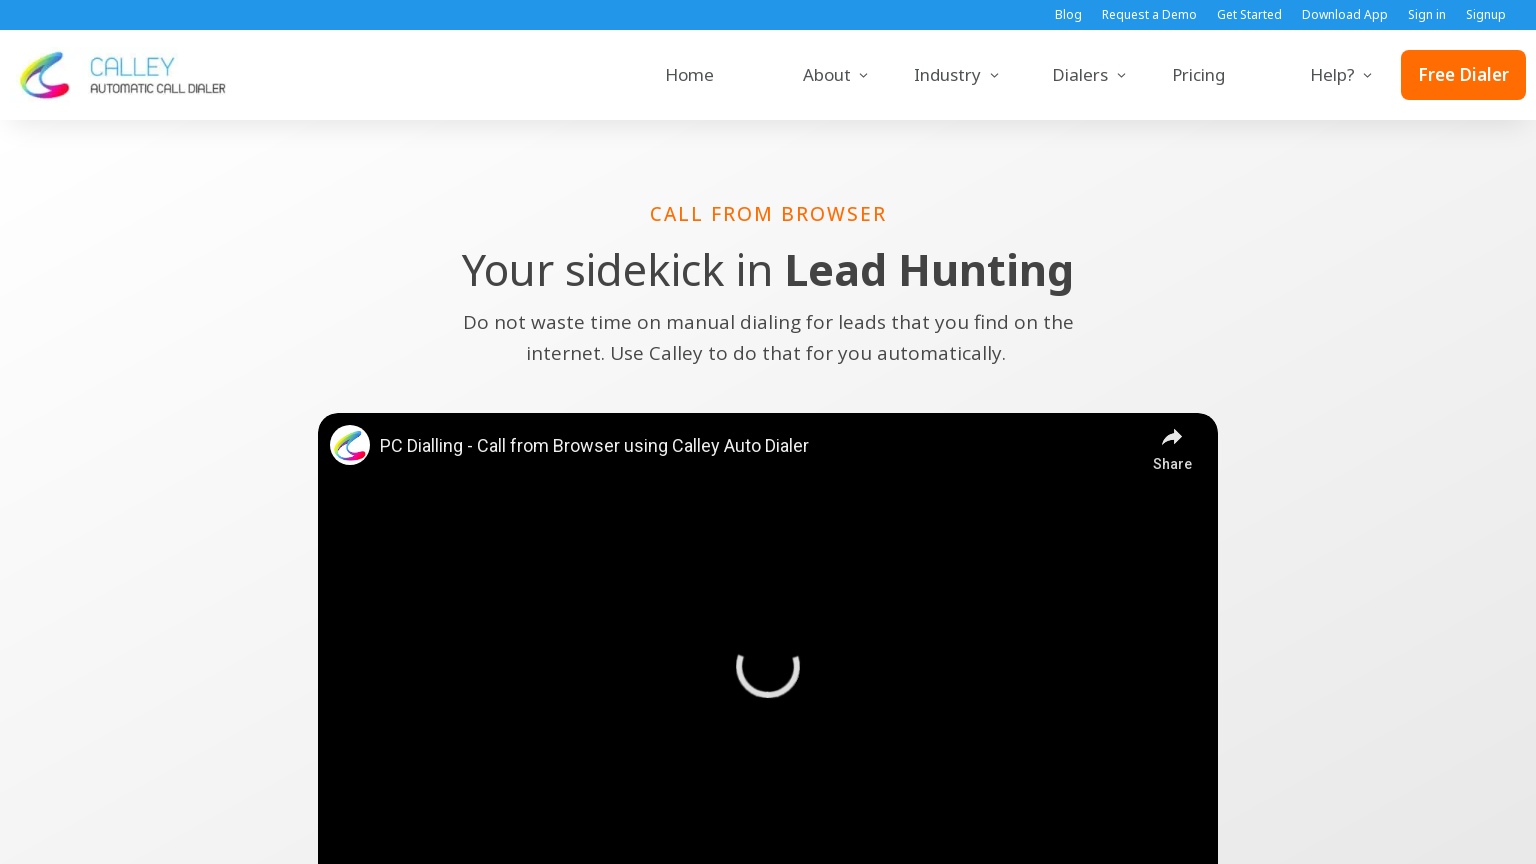

Page loaded and network idle at 1536x864 resolution
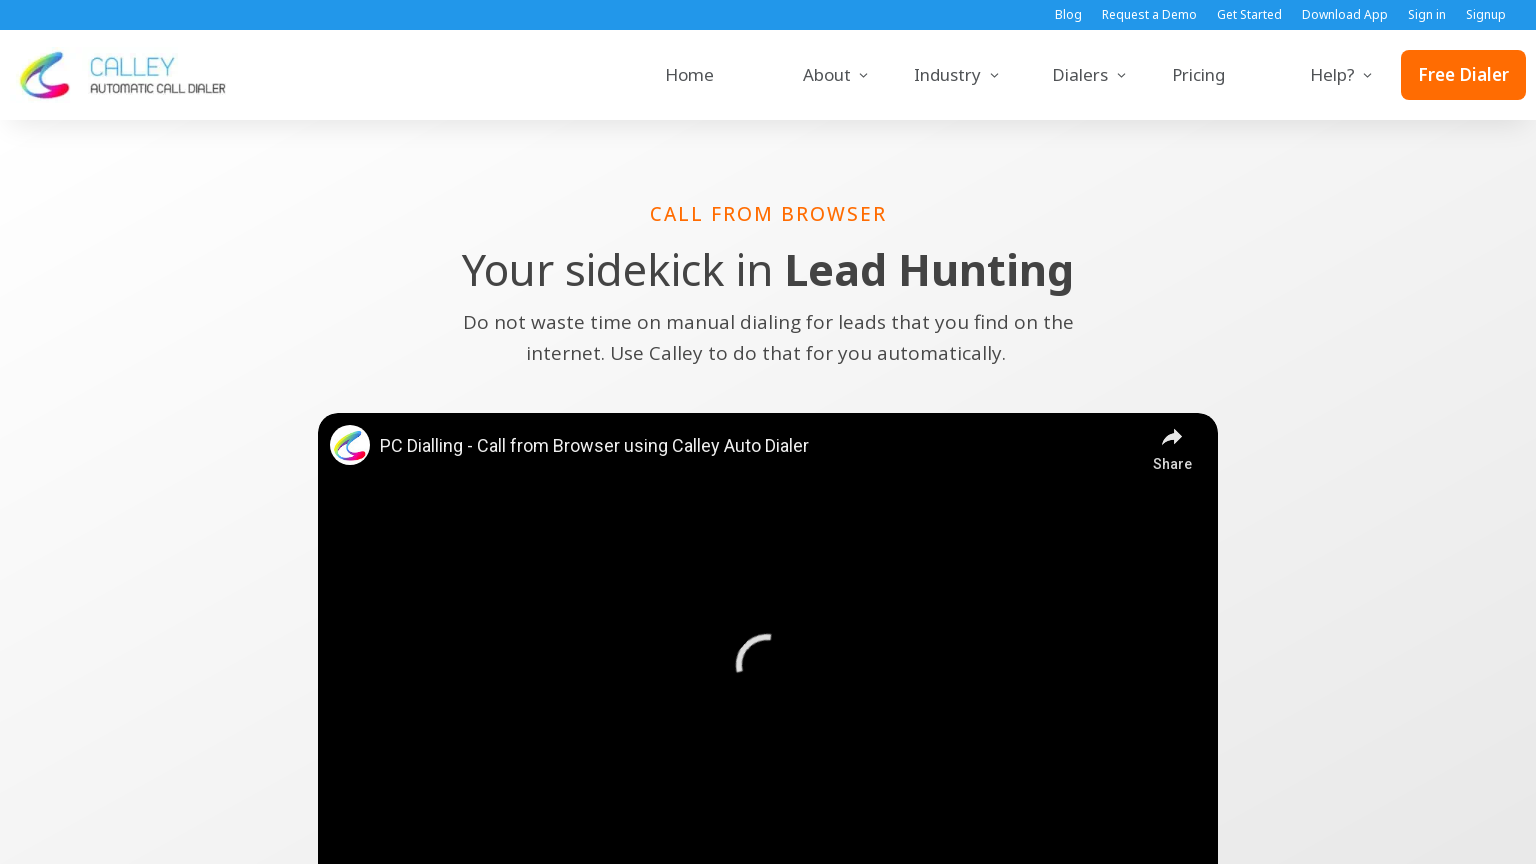

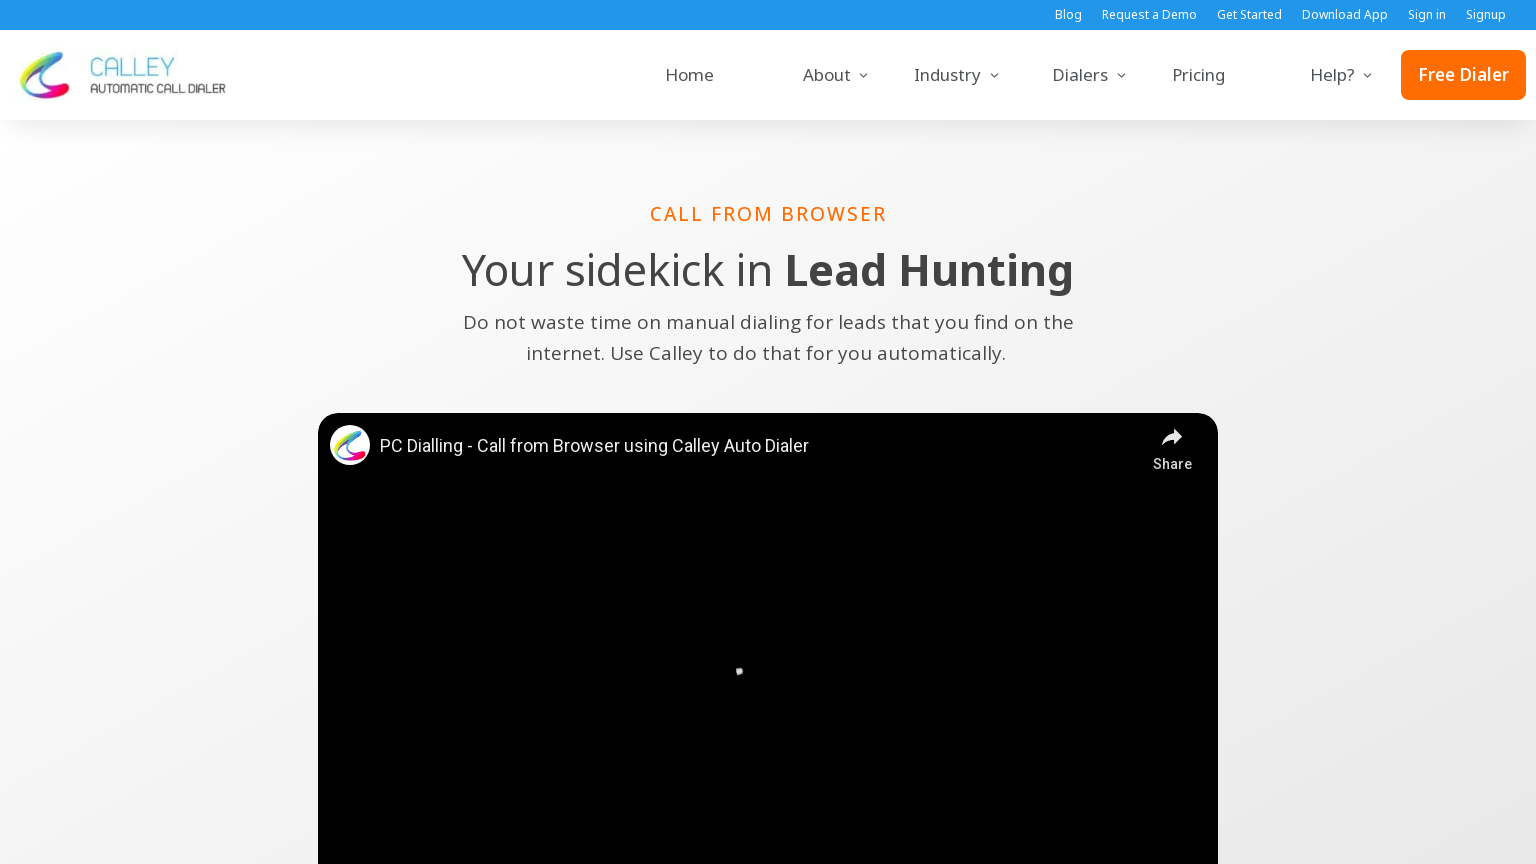